Tests clicking on different rows in a table by first clicking on a row containing "Cheryl" and then clicking on a row containing "Charles"

Starting URL: https://example.cypress.io/commands/misc

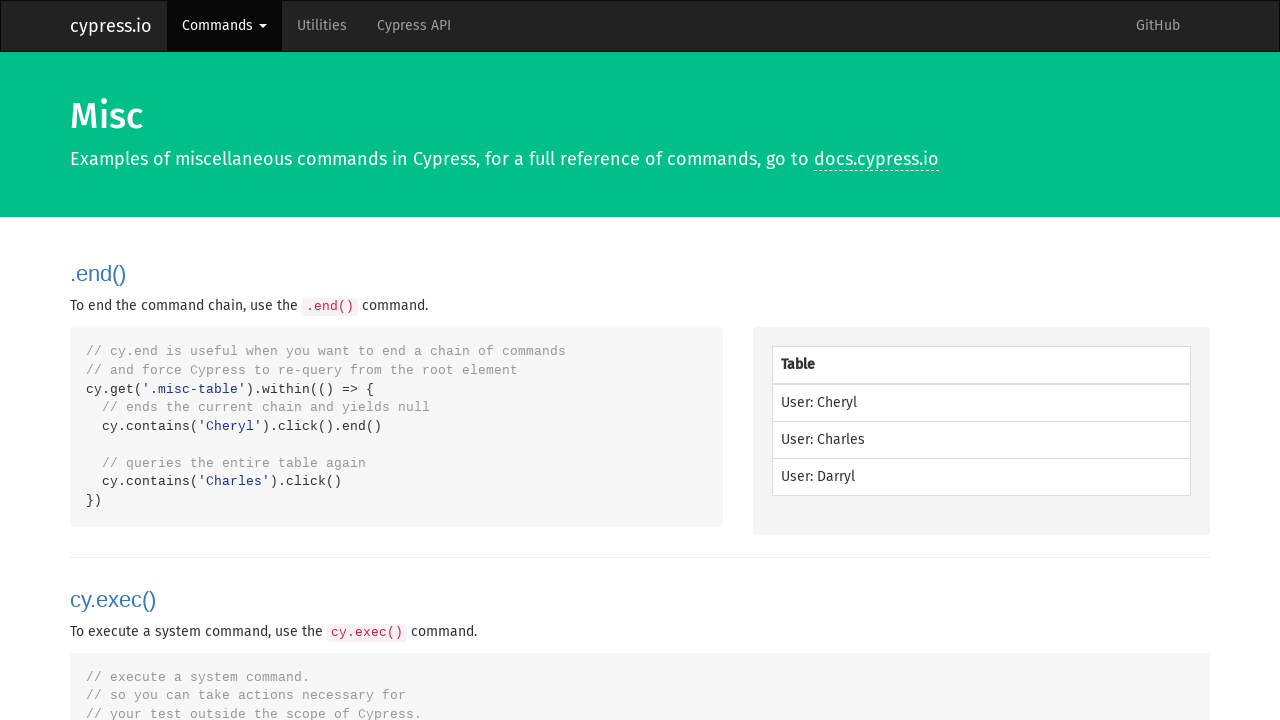

Located the misc table element
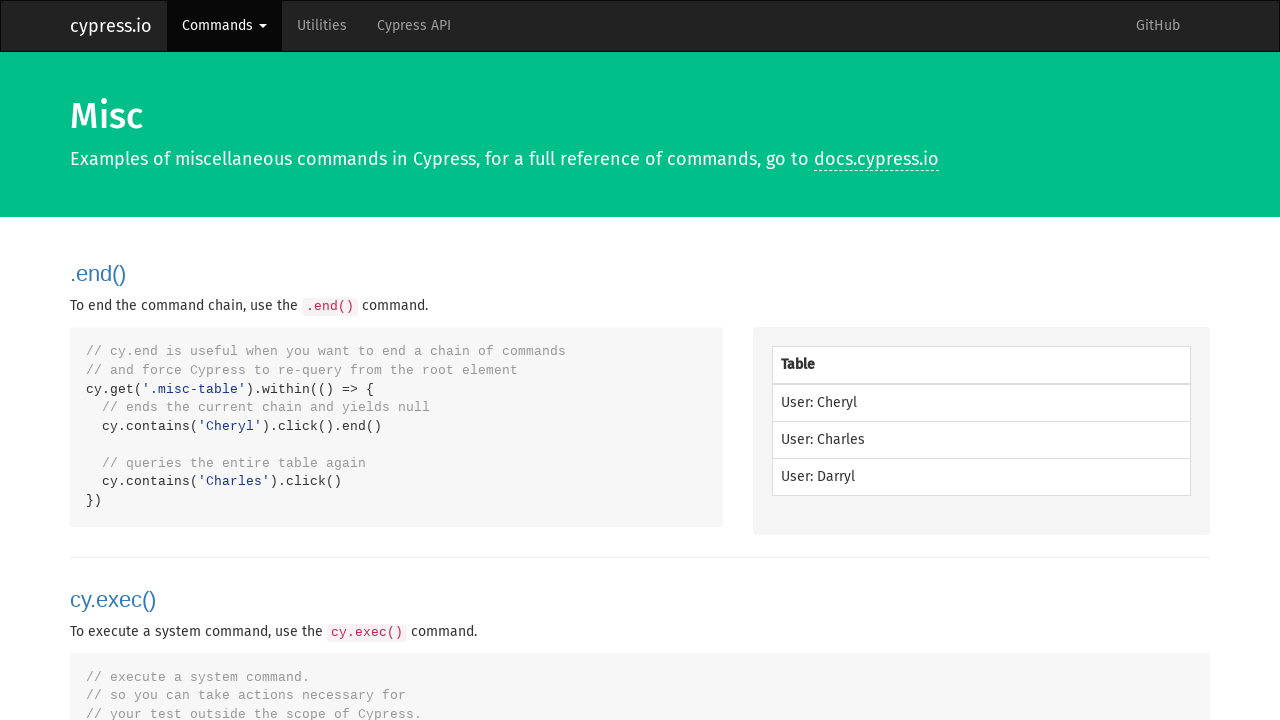

Clicked on the row containing 'Cheryl' at (981, 403) on .misc-table >> internal:text="Cheryl"i >> nth=0
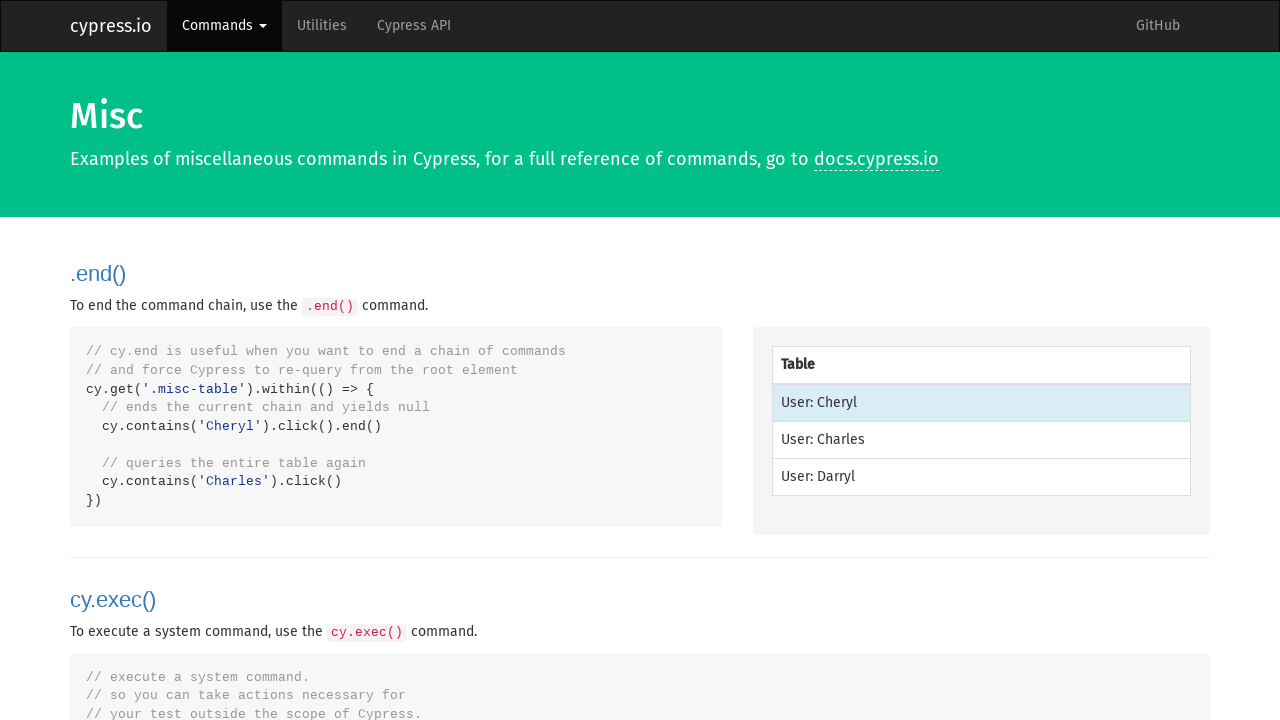

Clicked on the row containing 'Charles' at (981, 440) on .misc-table >> internal:text="Charles"i >> nth=0
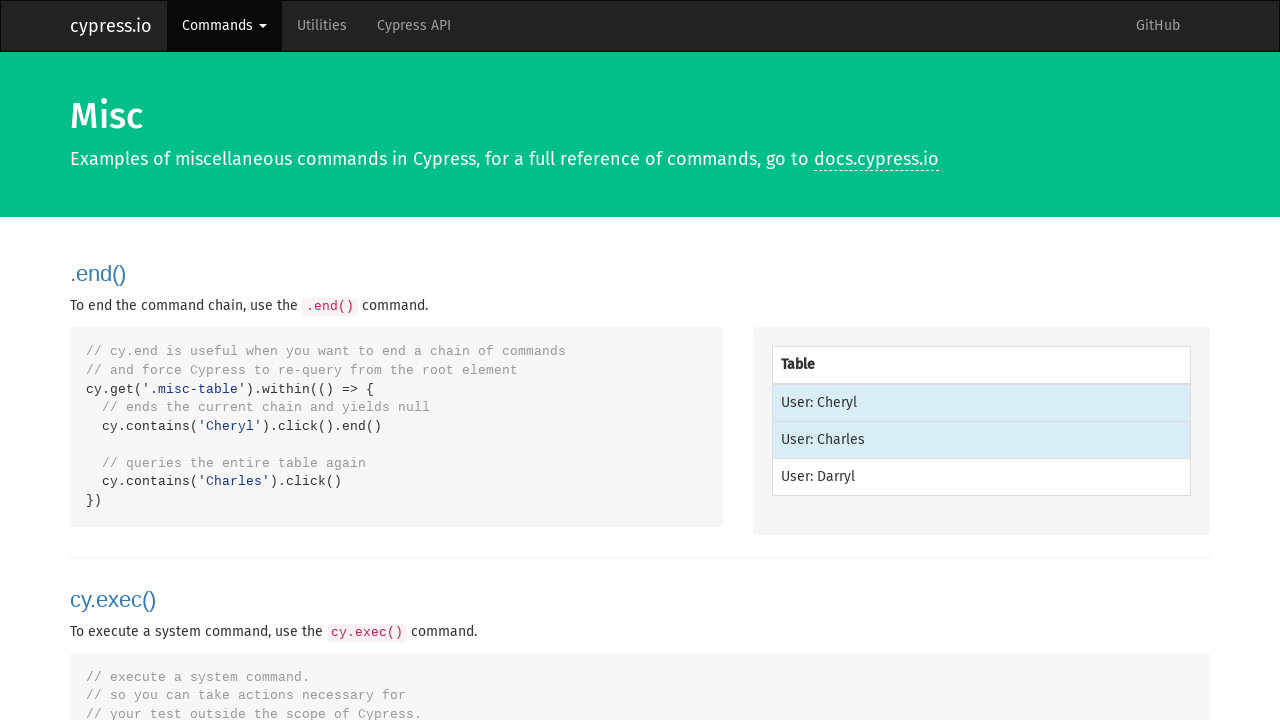

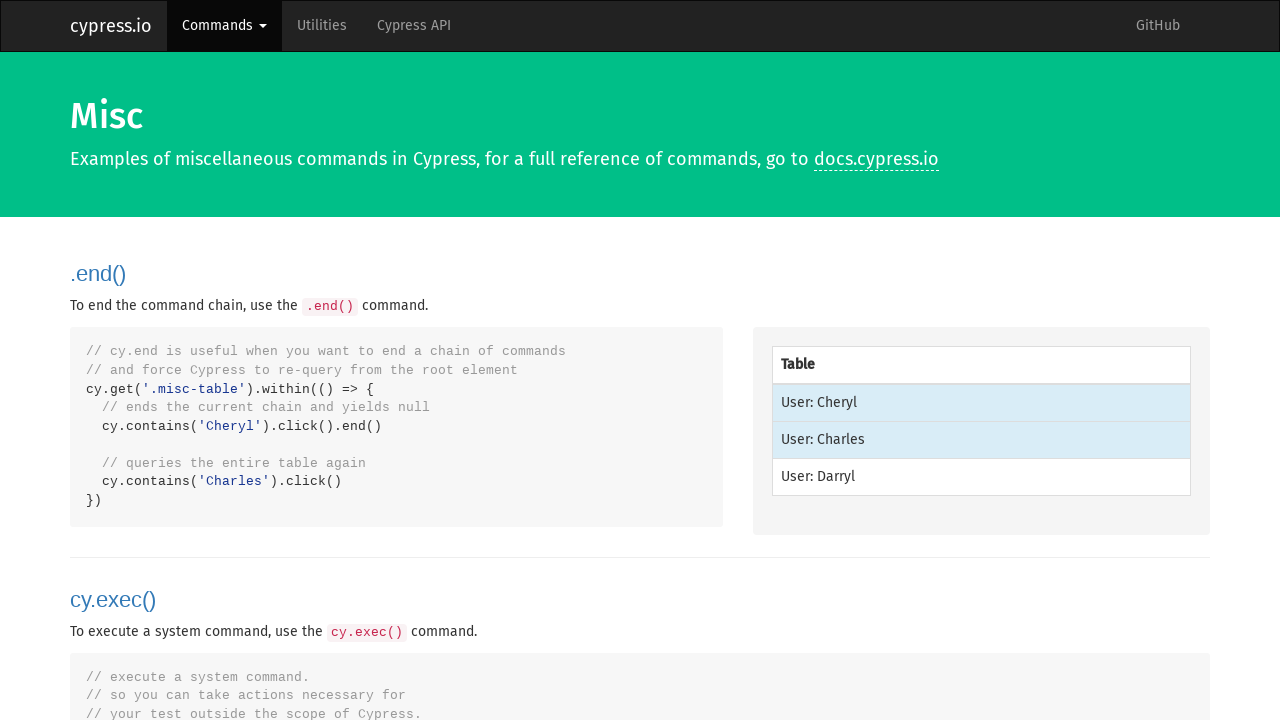